Tests interaction with a disabled input field in the web form

Starting URL: https://bonigarcia.dev/selenium-webdriver-java/

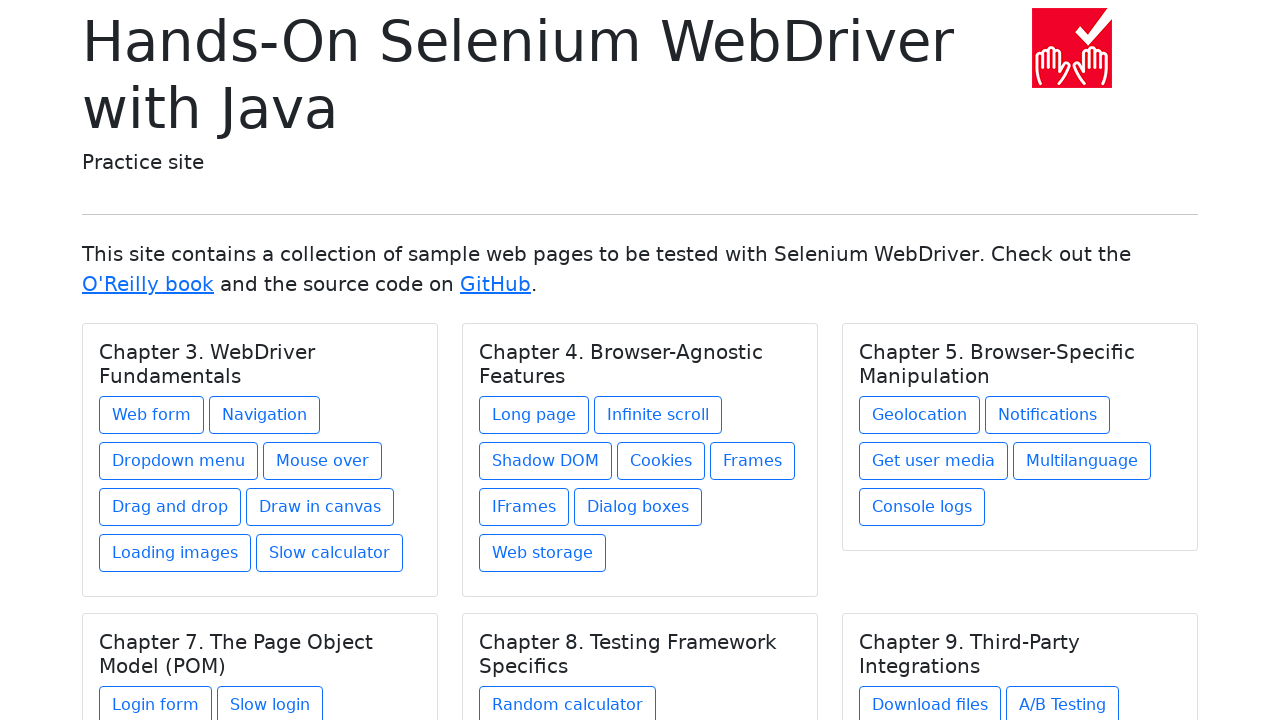

Clicked link to navigate to web form page at (152, 415) on a[href='web-form.html']
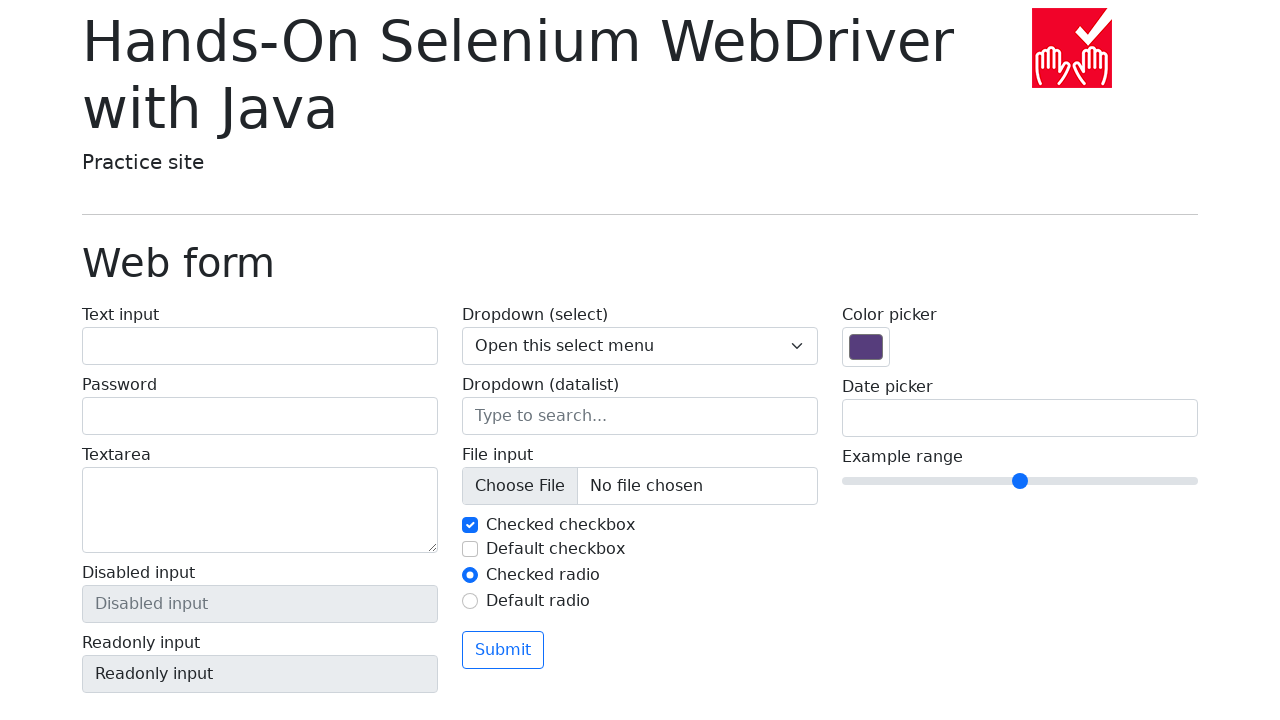

Located disabled input field with name 'my-disabled'
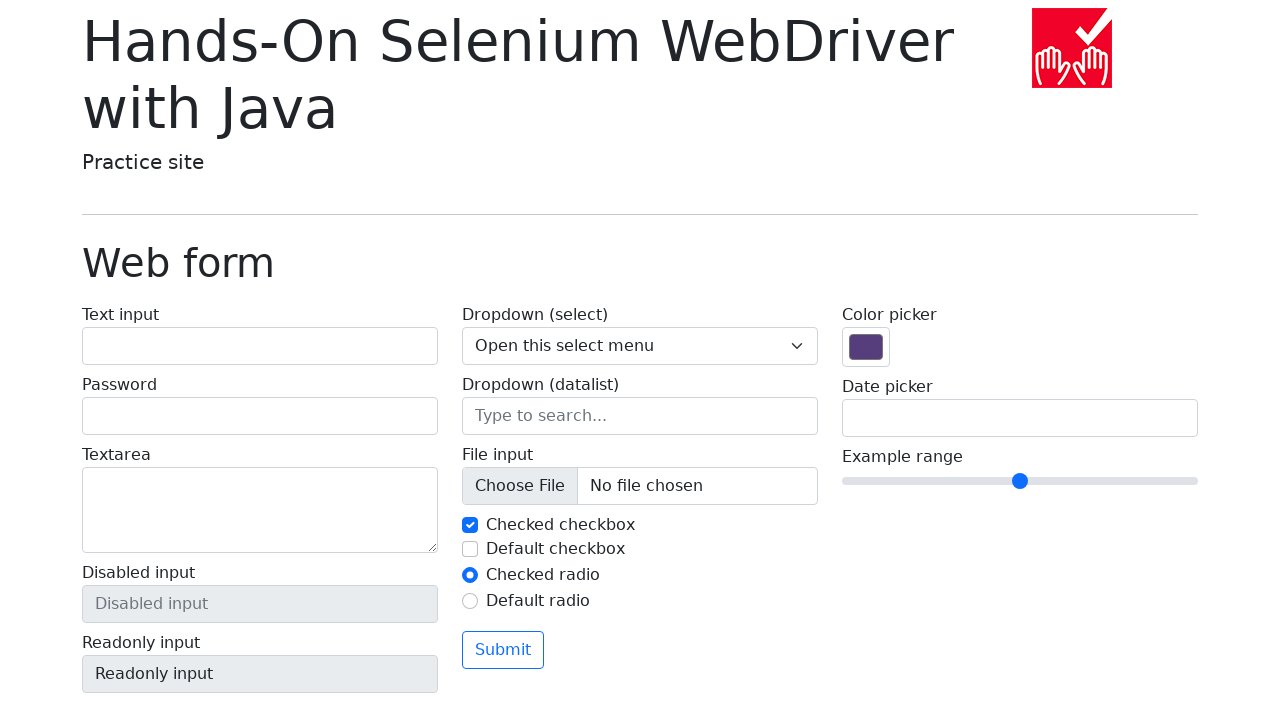

Verified that disabled input field is not interactable
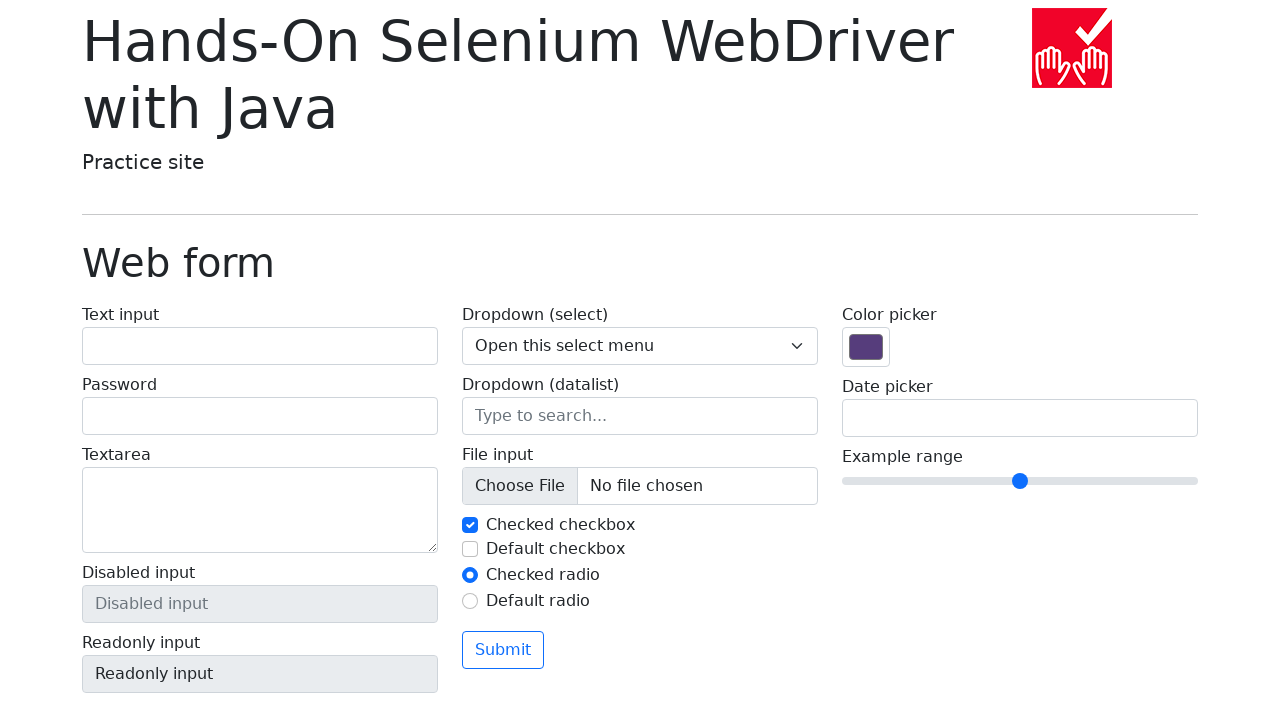

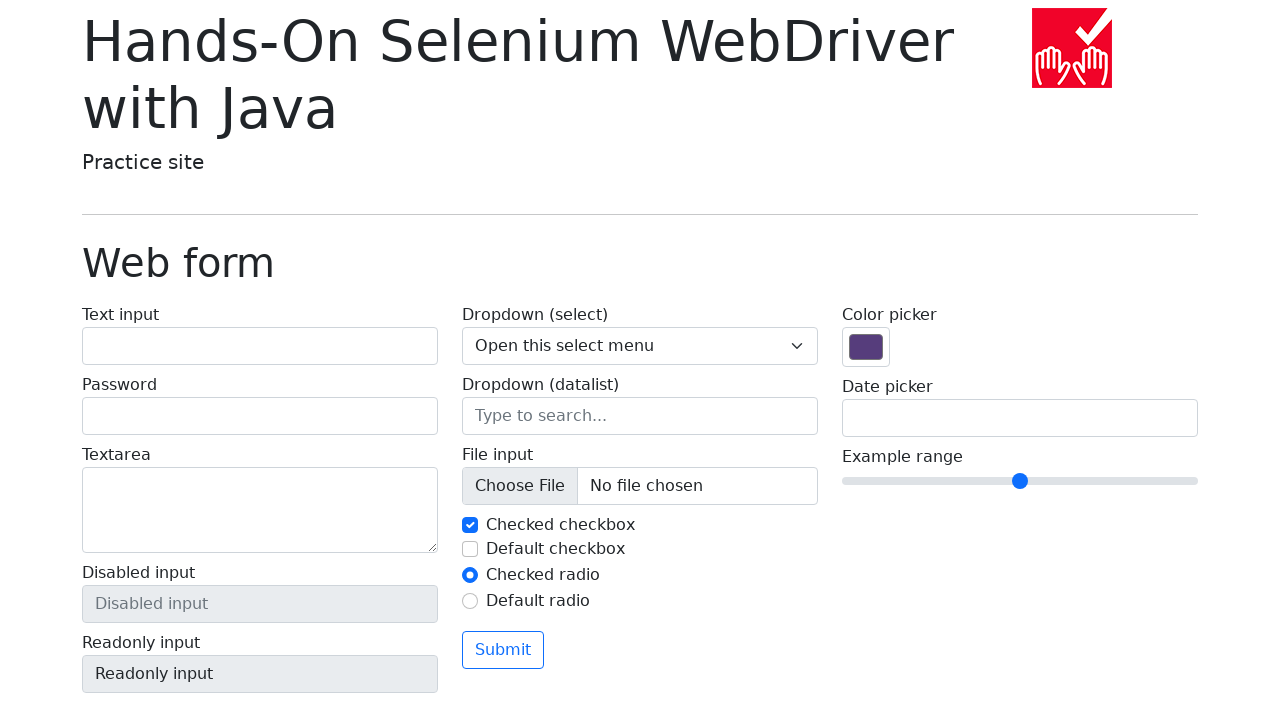